Navigates to the bottoms section and scrolls down the page

Starting URL: https://www.bhaane.com/tops

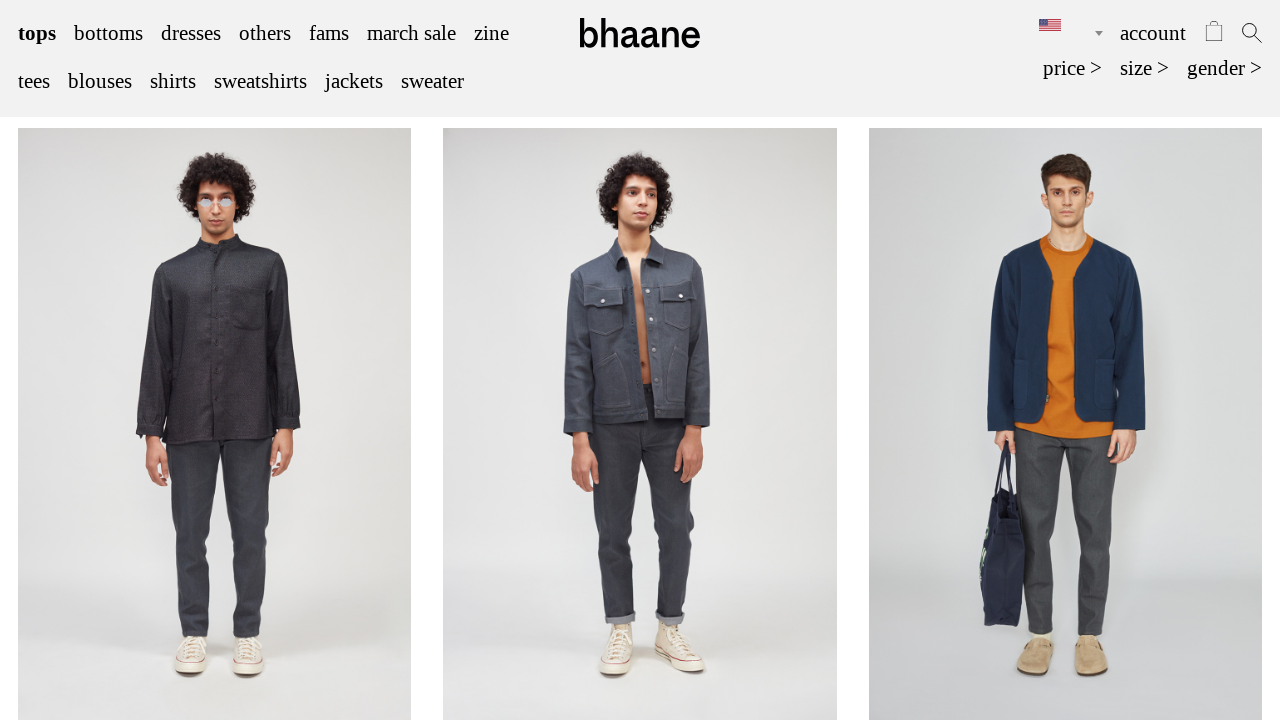

Clicked on bottoms navigation link at (108, 33) on xpath=//header/div[1]/div[1]/div[1]/ul[1]/li[2]/a[1]/span[1]
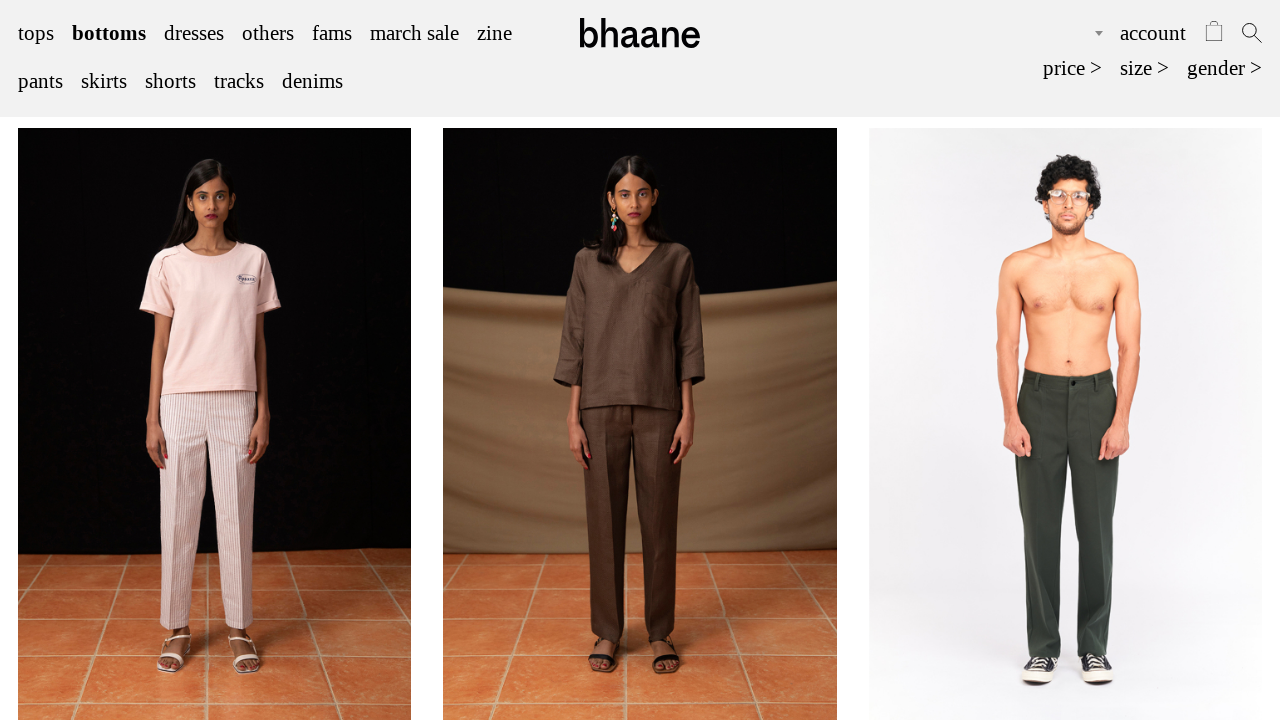

Scrolled down the page to position 5000
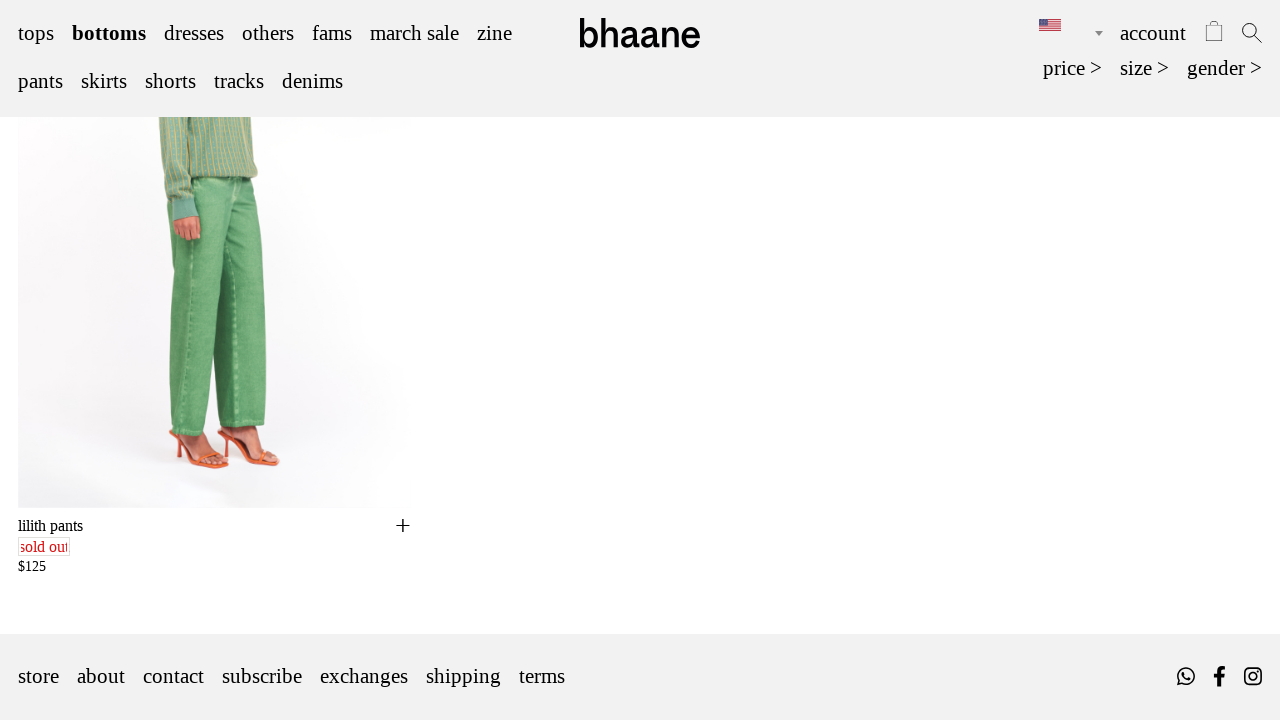

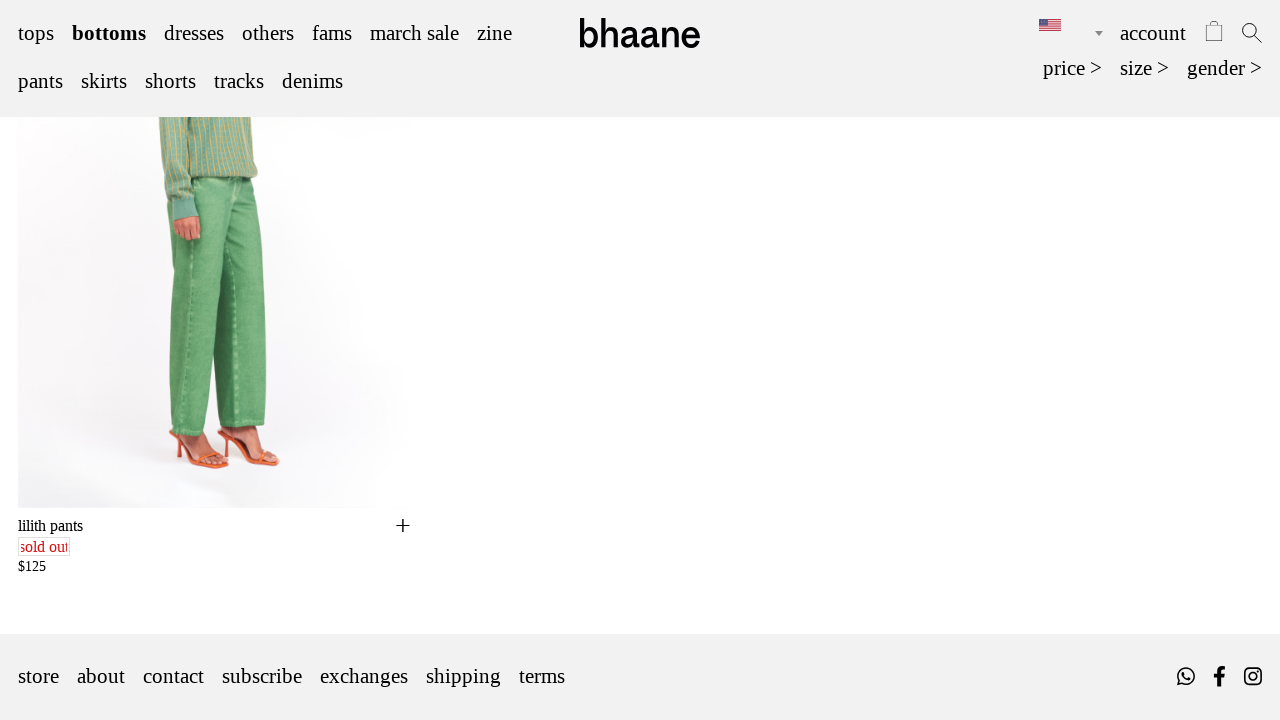